Tests various UI interactions on a UI testing playground site including navigation through different test pages (Resources, Dynamic ID, Shadow DOM, Hidden Layers), clicking buttons, and interacting with different element types.

Starting URL: http://uitestingplayground.com/

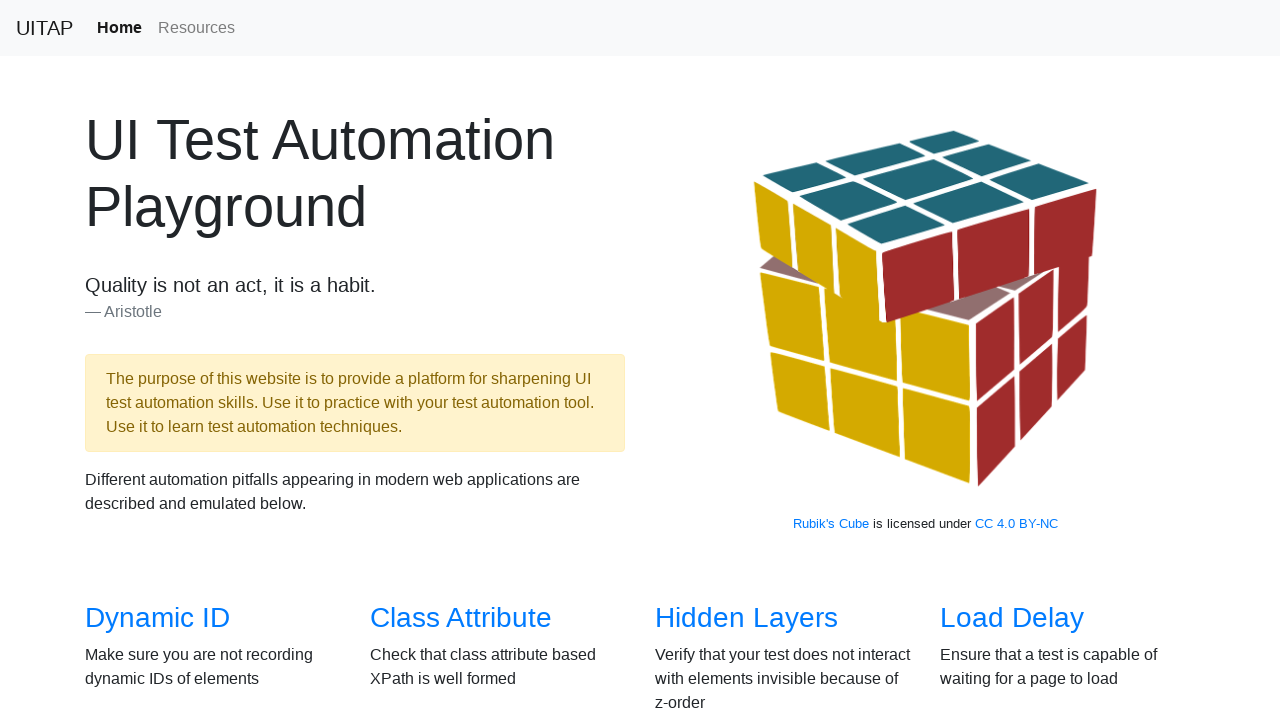

Clicked on Resources navigation link at (196, 28) on a.nav-link:has-text("Resources")
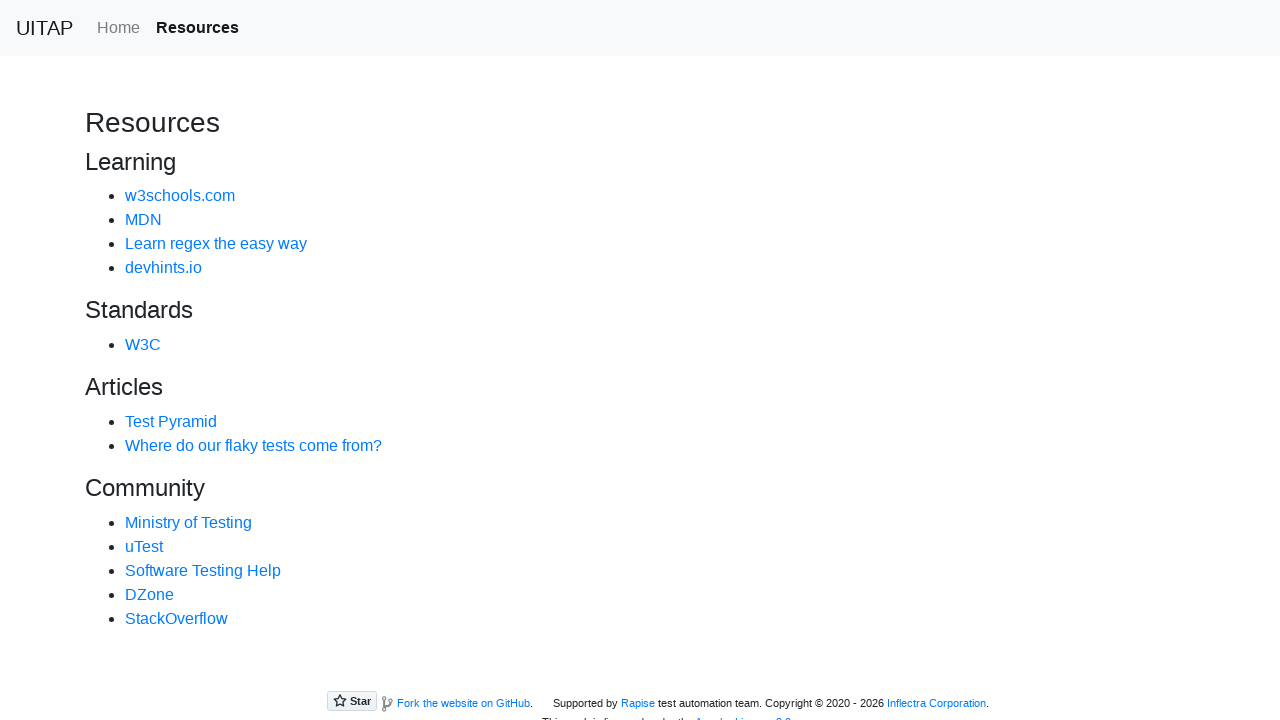

Clicked Home link to return to main page at (118, 28) on internal:role=link[name="Home"i]
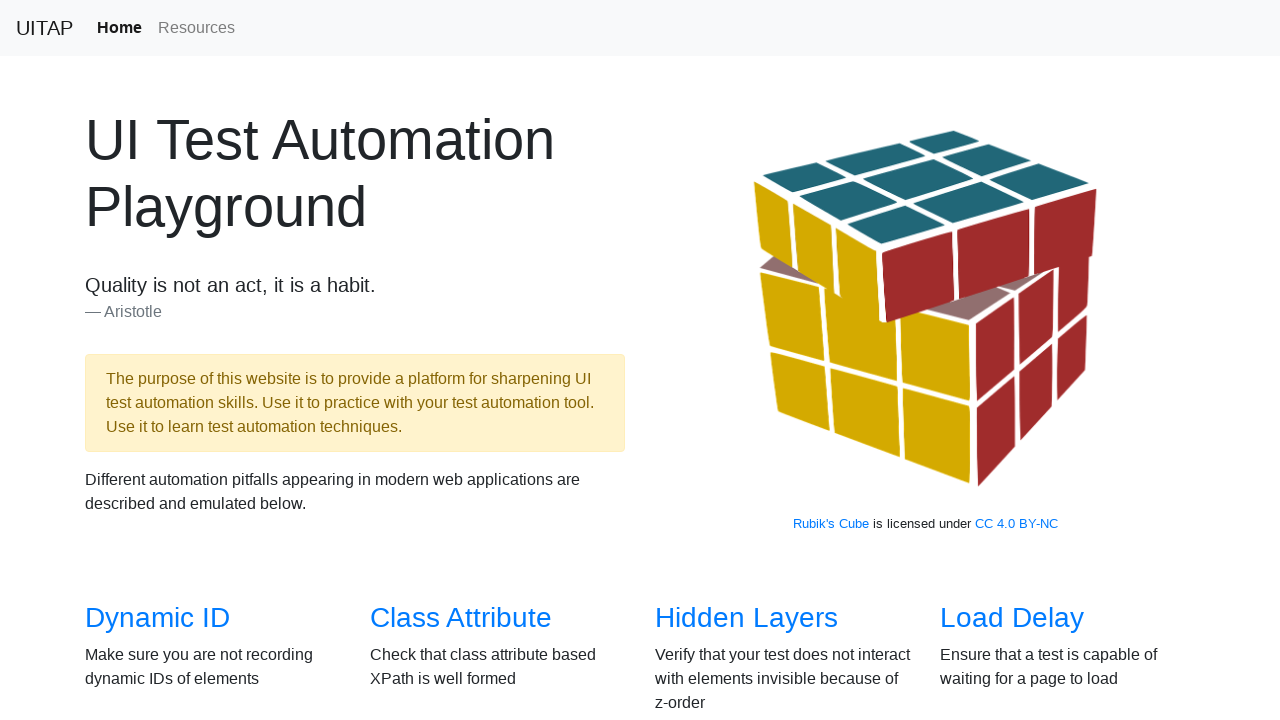

Navigated to Dynamic ID test page at (158, 618) on internal:role=link[name="Dynamic ID"i]
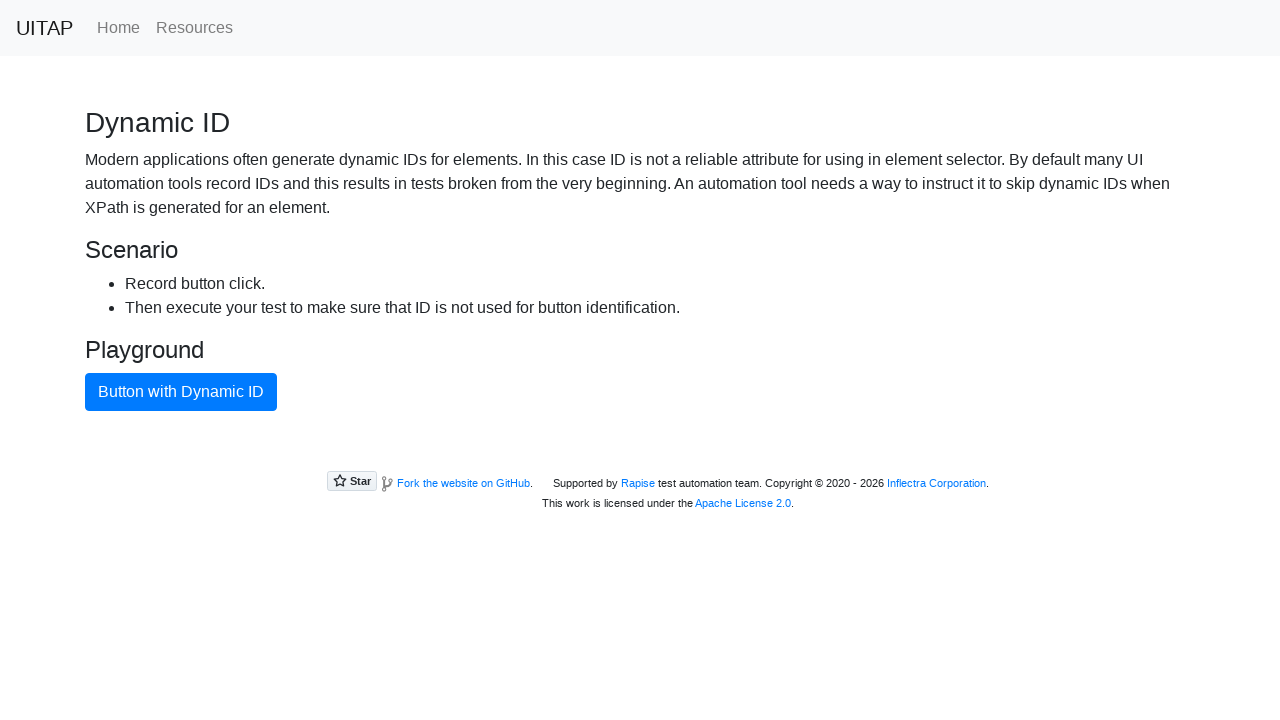

Clicked the button with dynamic ID at (181, 392) on internal:role=button[name="Button with Dynamic ID"i]
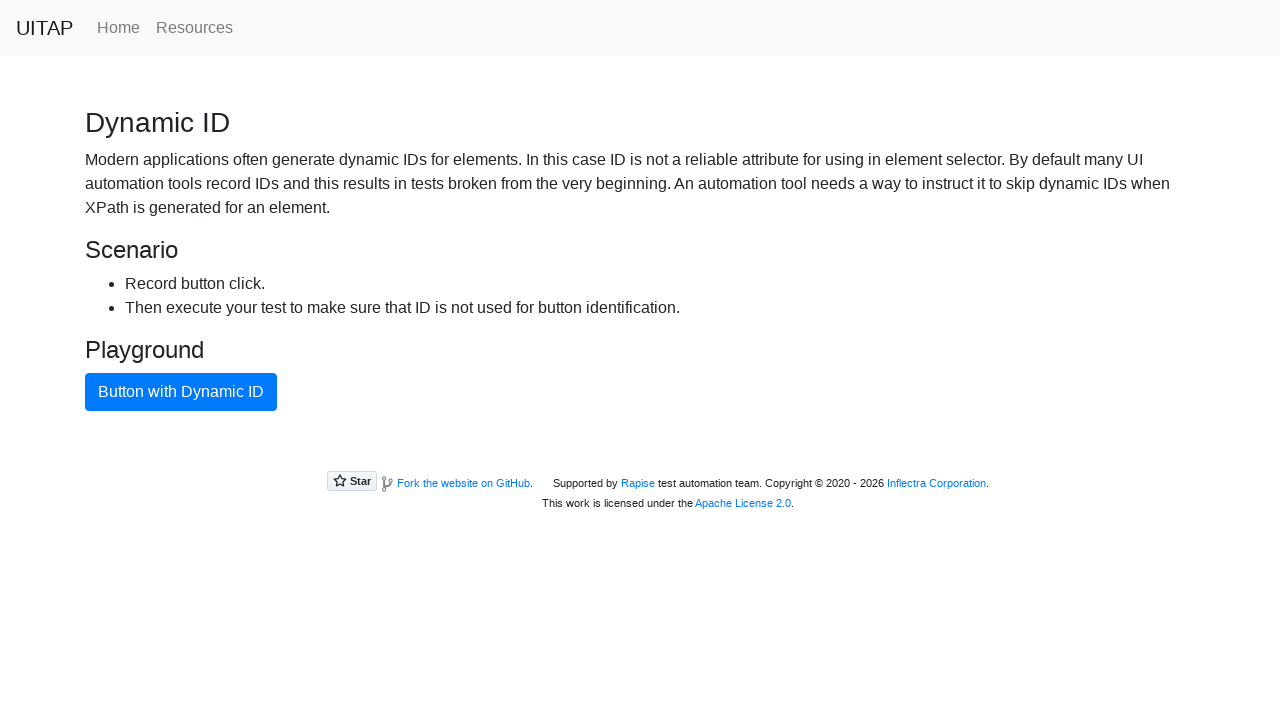

Returned to Home page at (118, 28) on internal:role=link[name="Home"i]
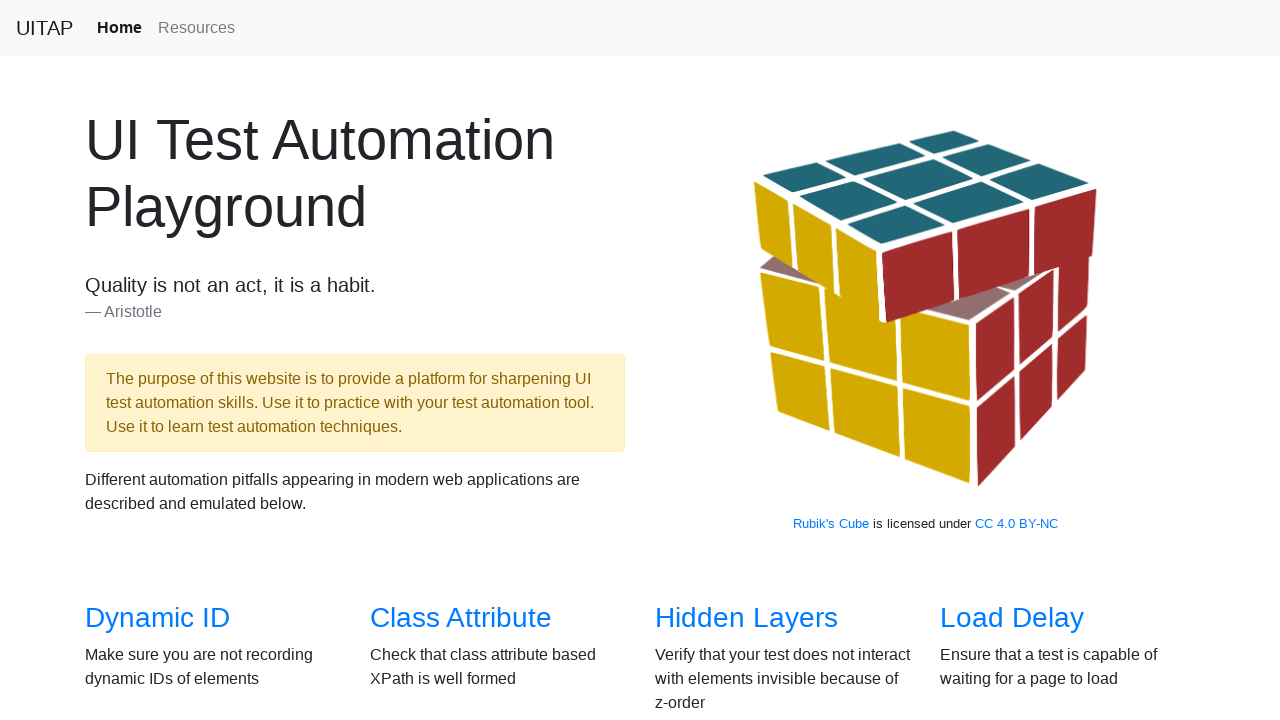

Navigated to Shadow DOM test page at (458, 386) on internal:role=link[name="Shadow DOM"i]
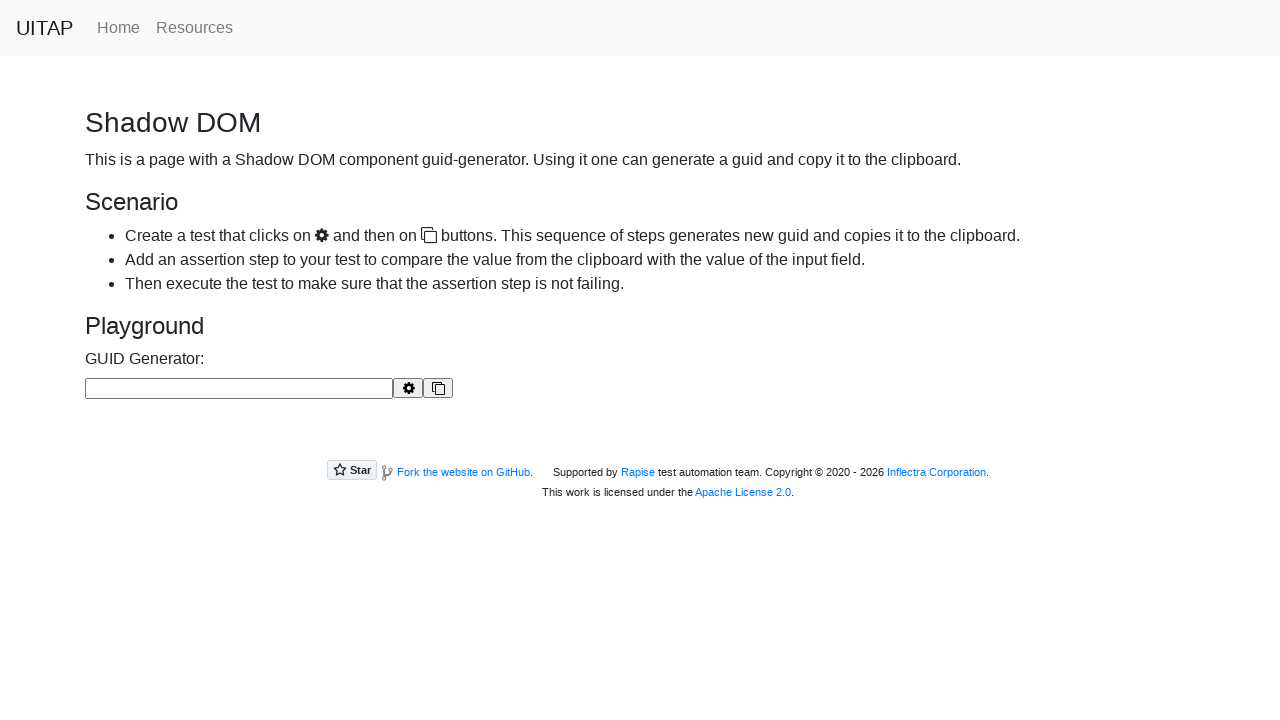

Clicked on the edit field in shadow DOM at (239, 389) on #editField
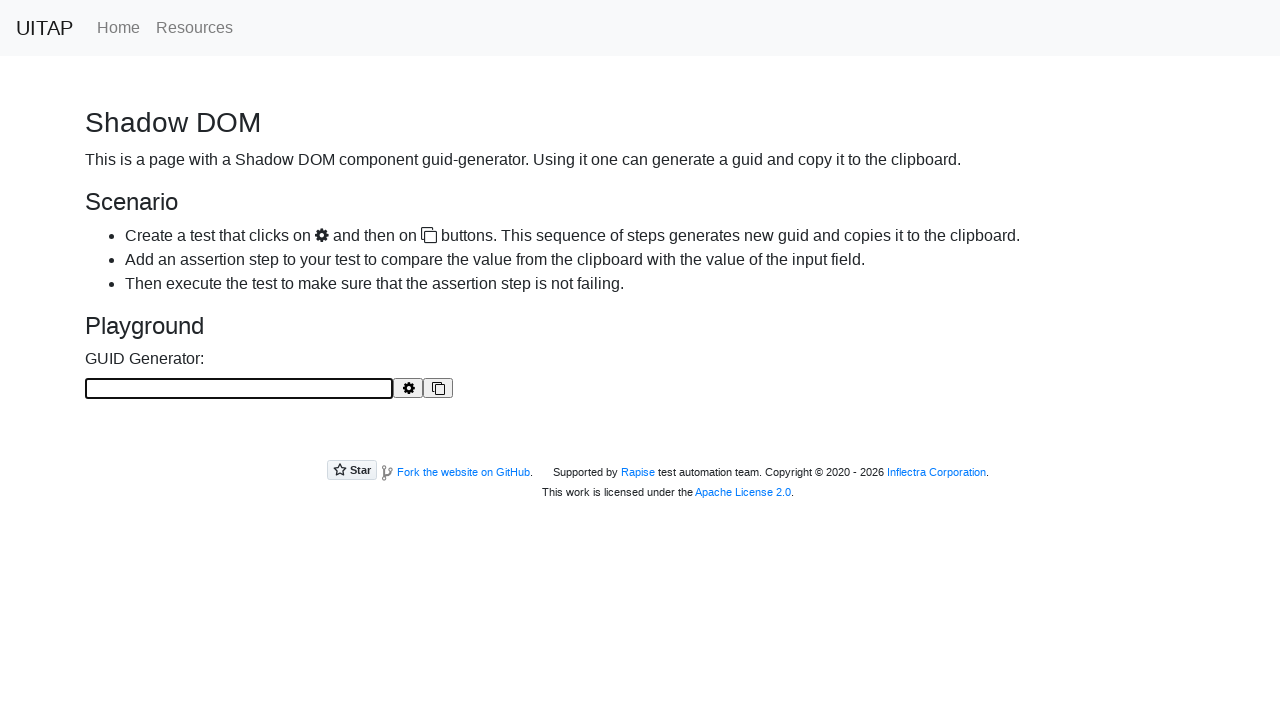

Clicked copy button in shadow DOM at (408, 388) on internal:role=button[name=""i] >> nth=0
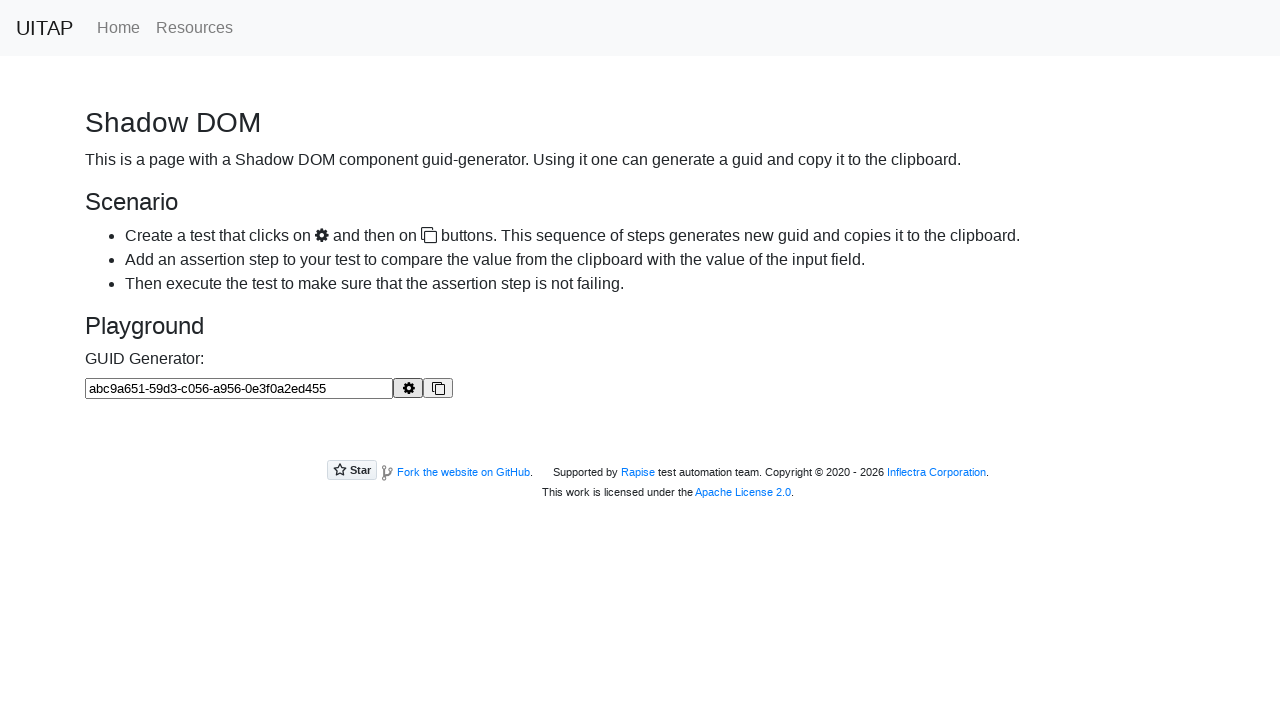

Clicked the button again at (408, 388) on internal:role=button[name=""i] >> nth=0
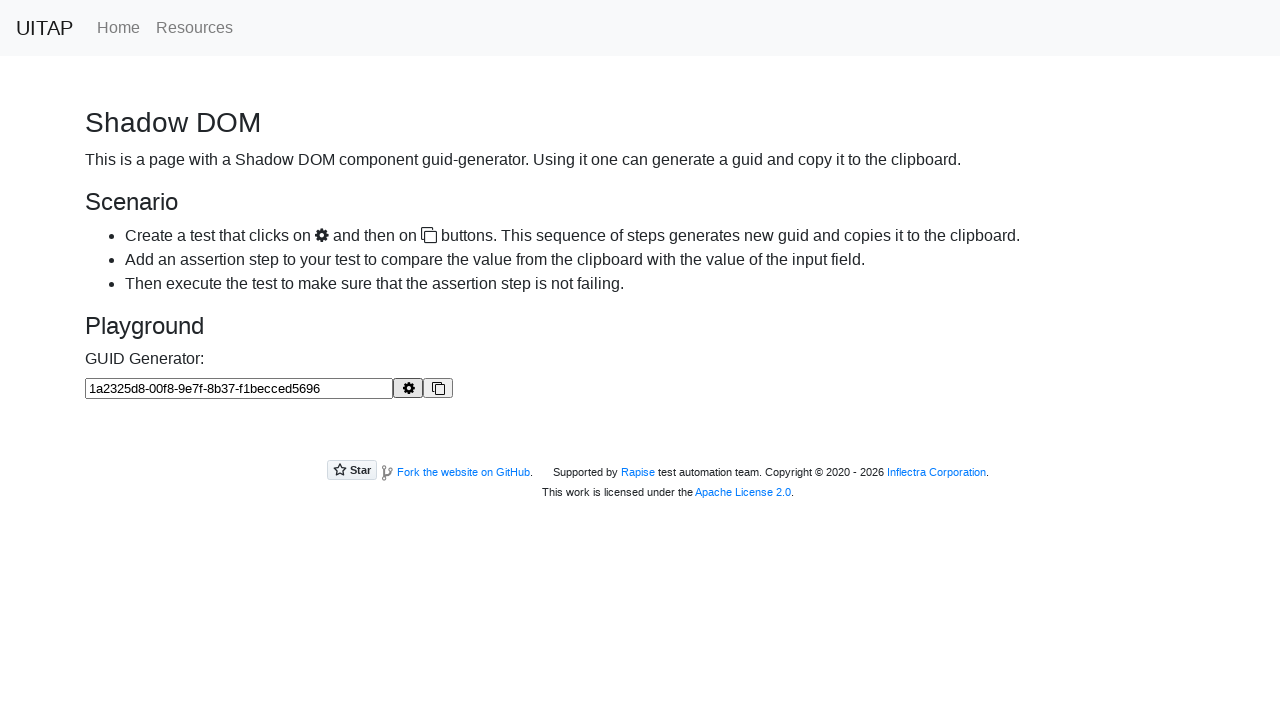

Returned to Home page at (118, 28) on internal:role=link[name="Home"i]
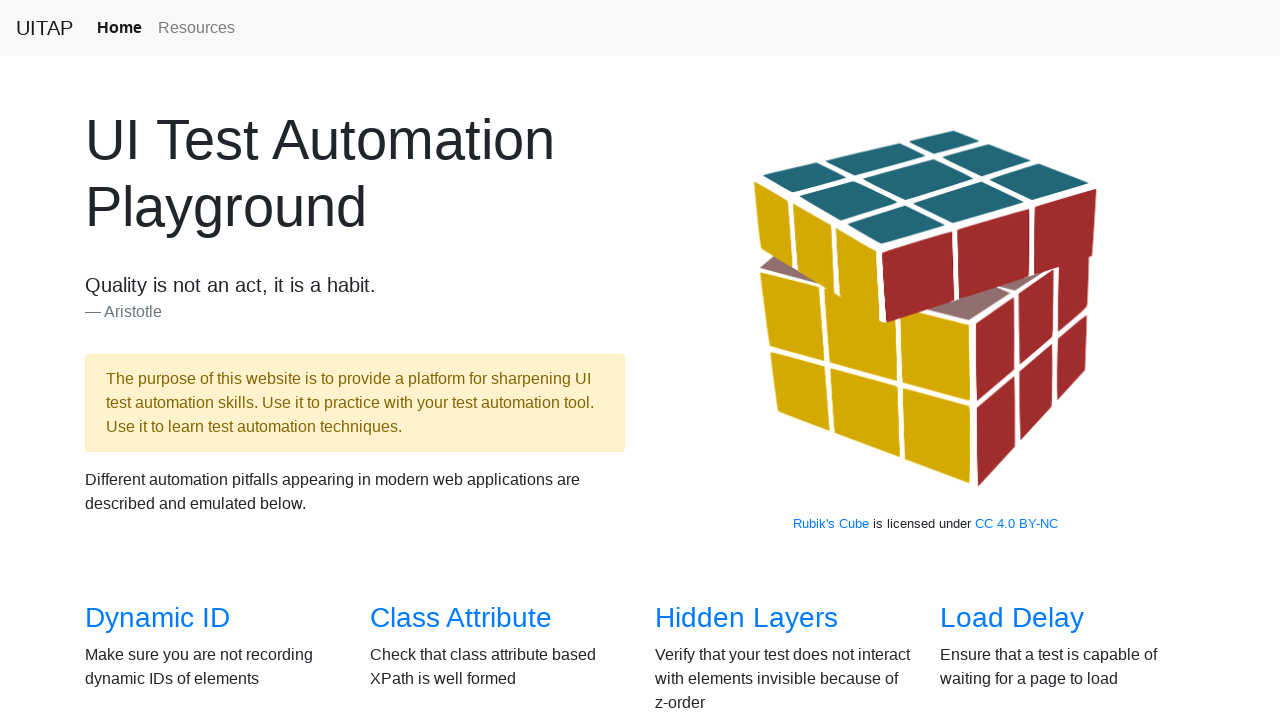

Navigated to Hidden Layers test page at (746, 618) on internal:role=link[name="Hidden Layers"i]
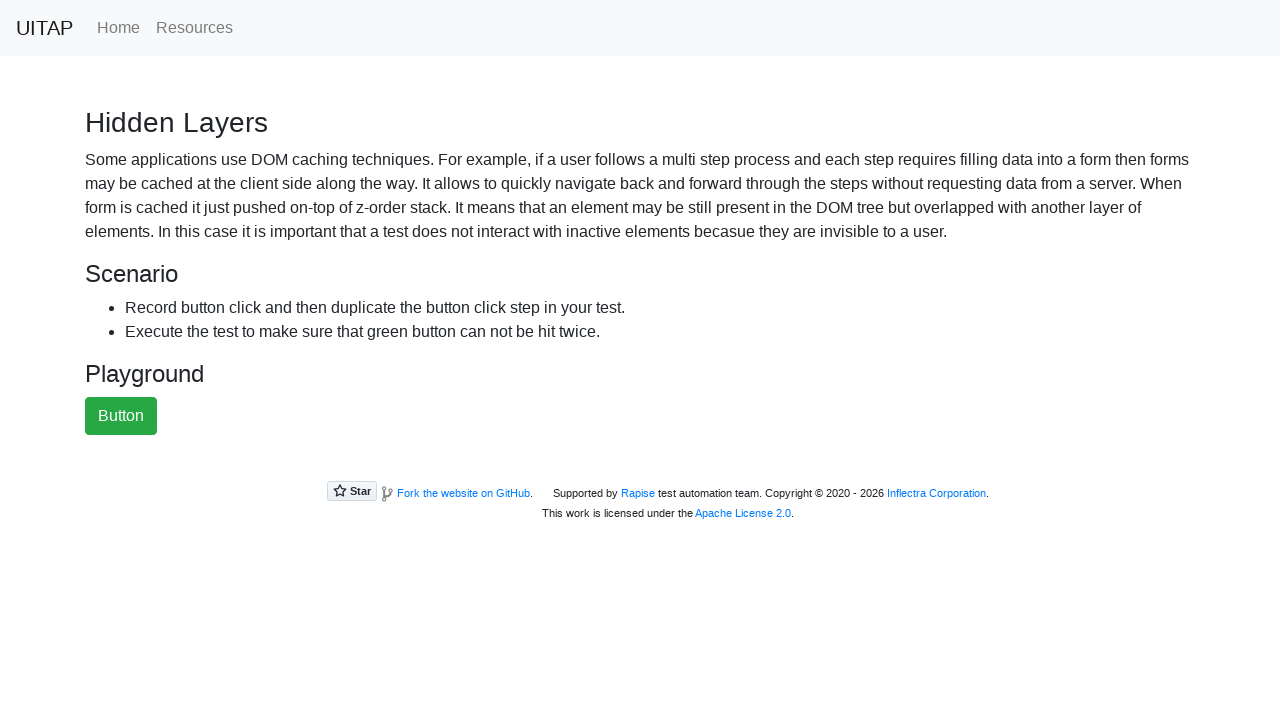

Clicked the Button in Hidden Layers at (121, 416) on internal:role=button[name="Button"i]
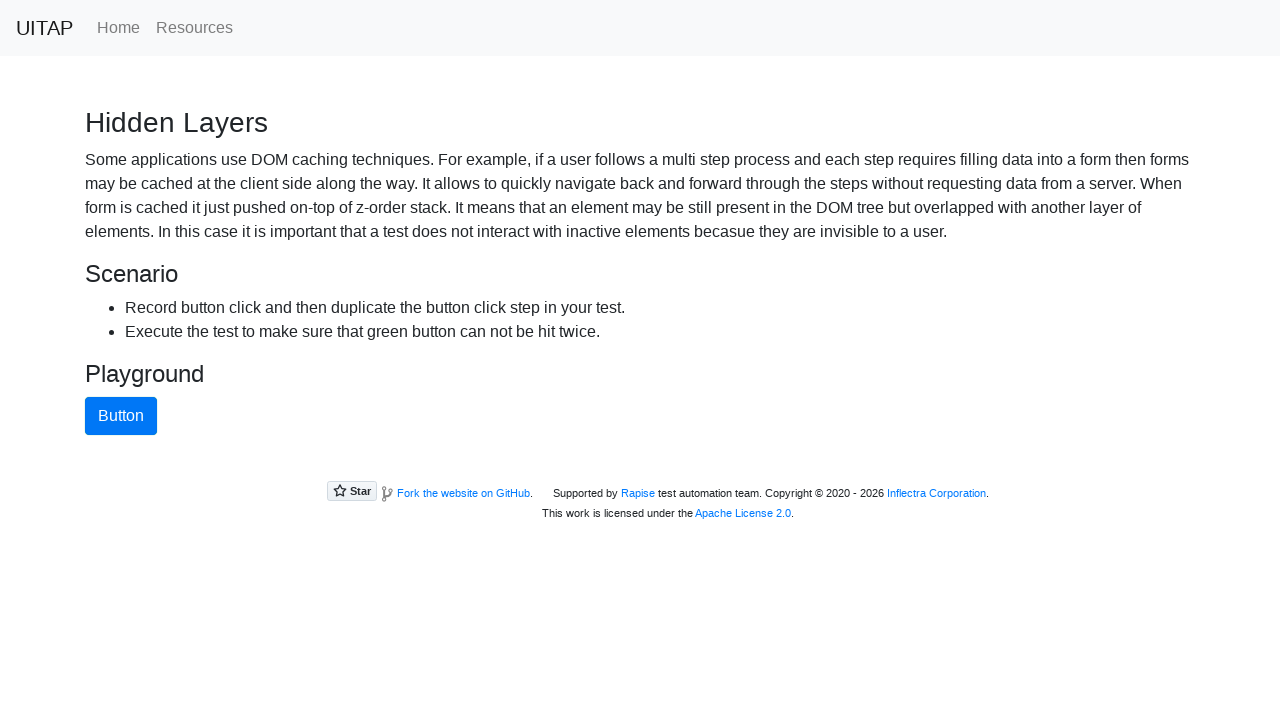

Clicked on text element 'Some applications use DOM' at (640, 196) on text=Some applications use DOM
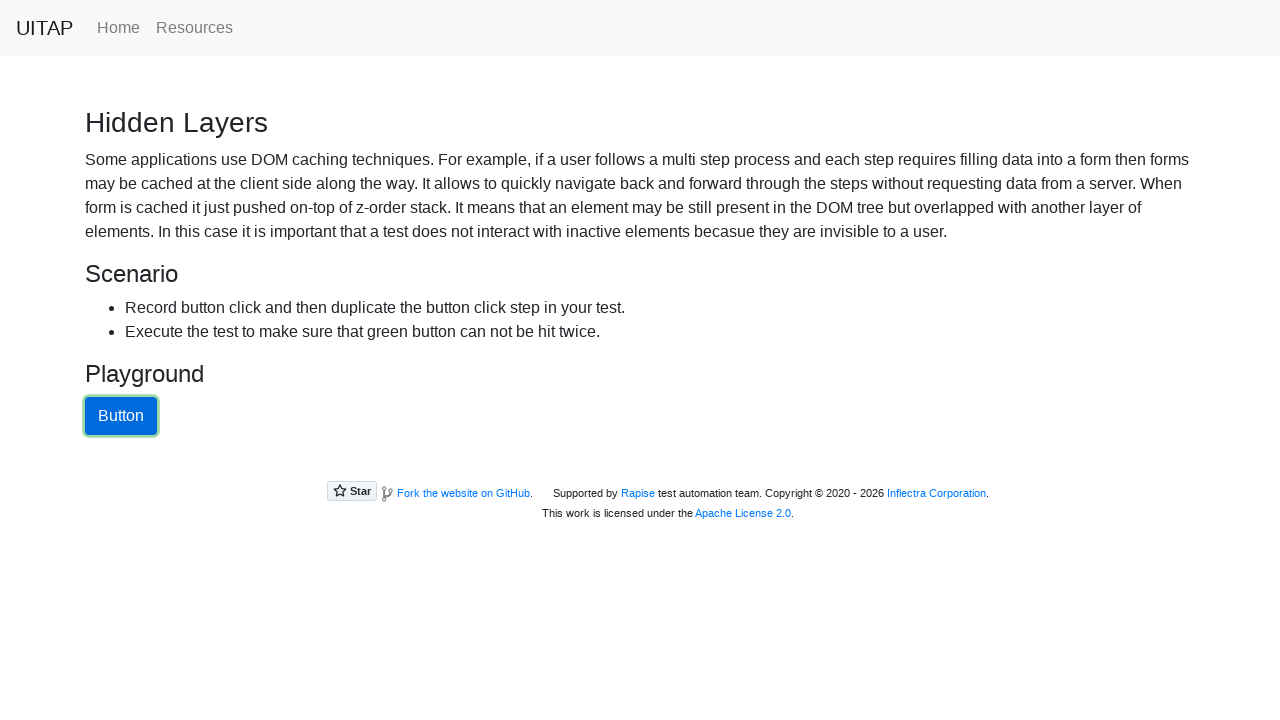

Returned to Home page at (118, 28) on internal:role=link[name="Home"i]
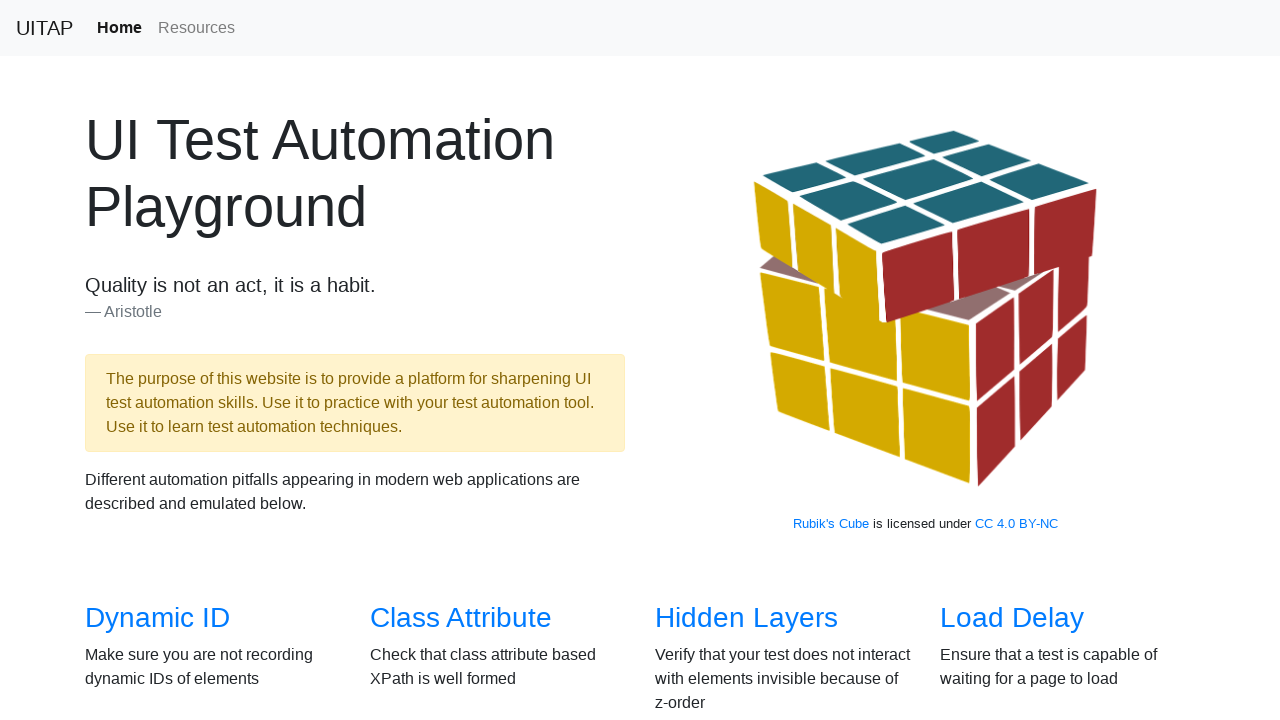

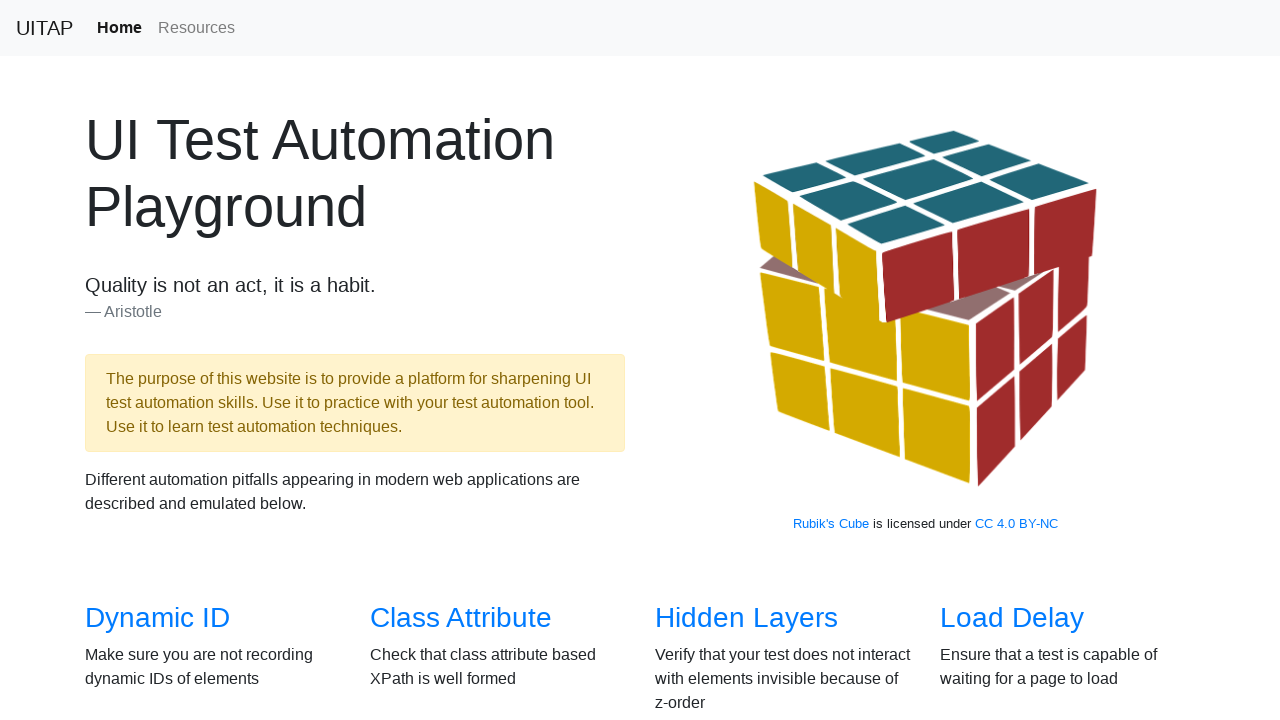